Tests JavaScript-based scrolling and clicking by scrolling to the "Book Store Application" element on the DemoQA homepage and clicking it.

Starting URL: https://demoqa.com

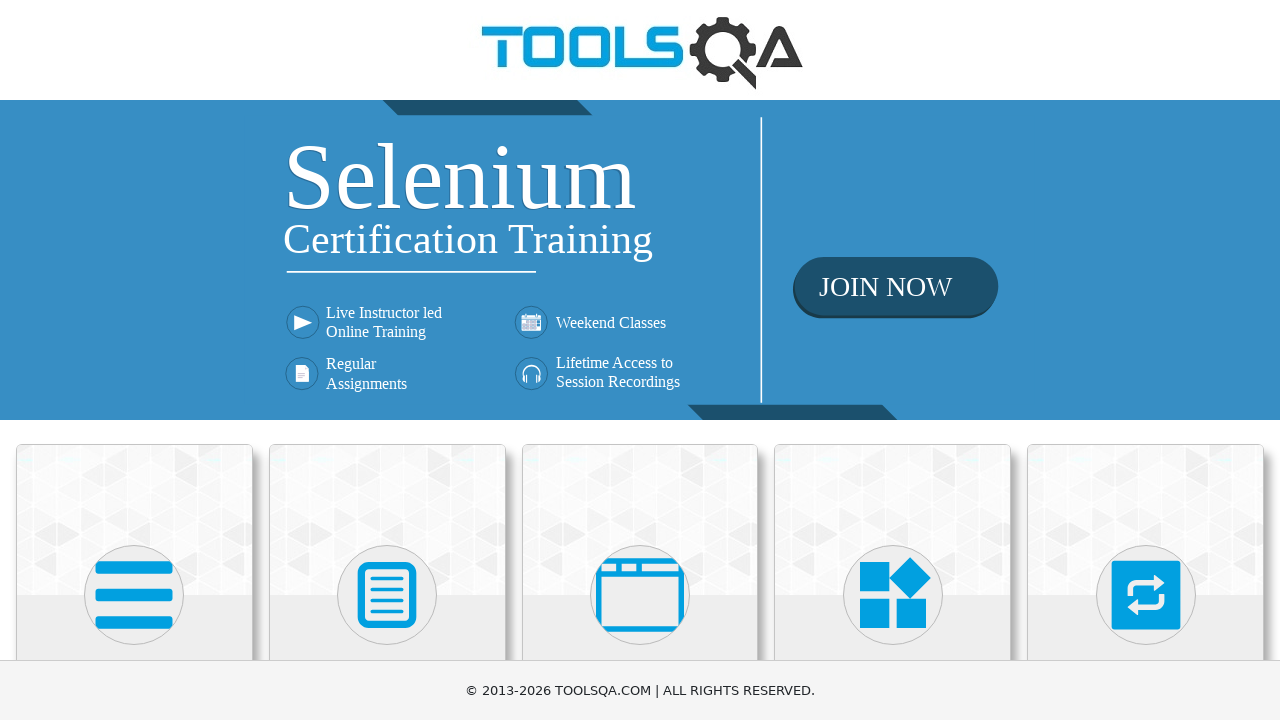

Located the 'Book Store Application' element
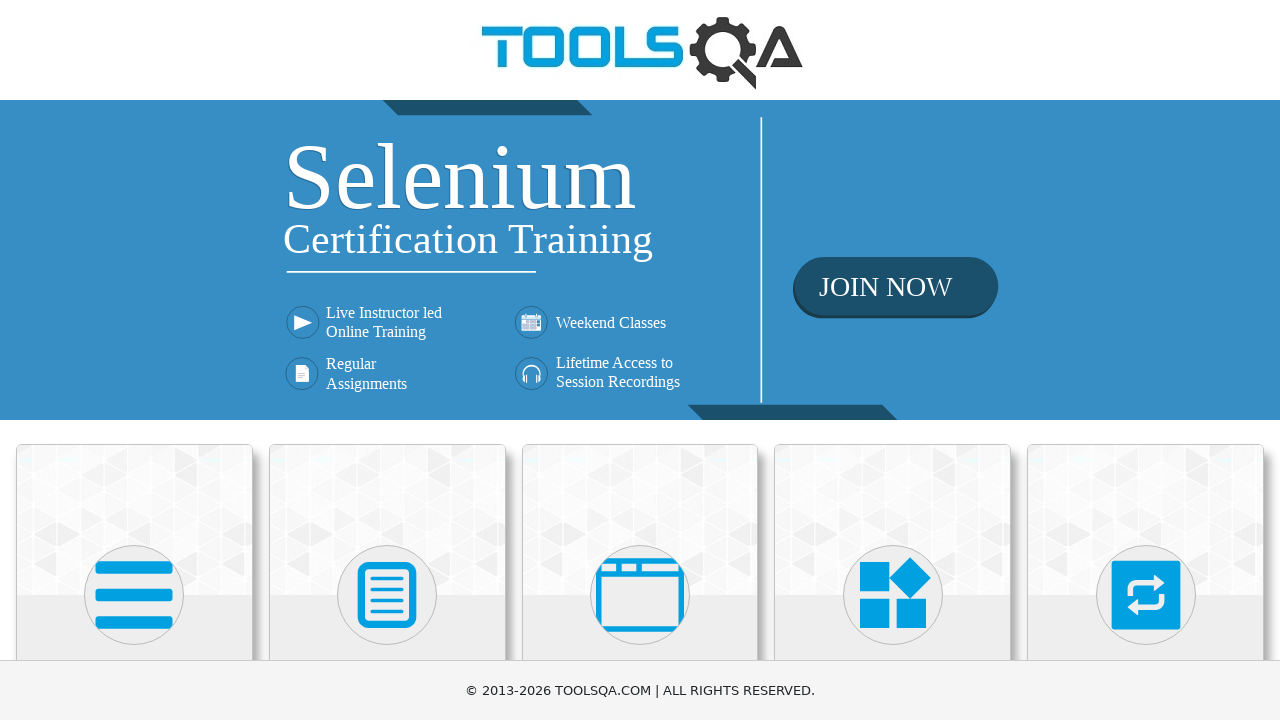

Scrolled to the 'Book Store Application' element
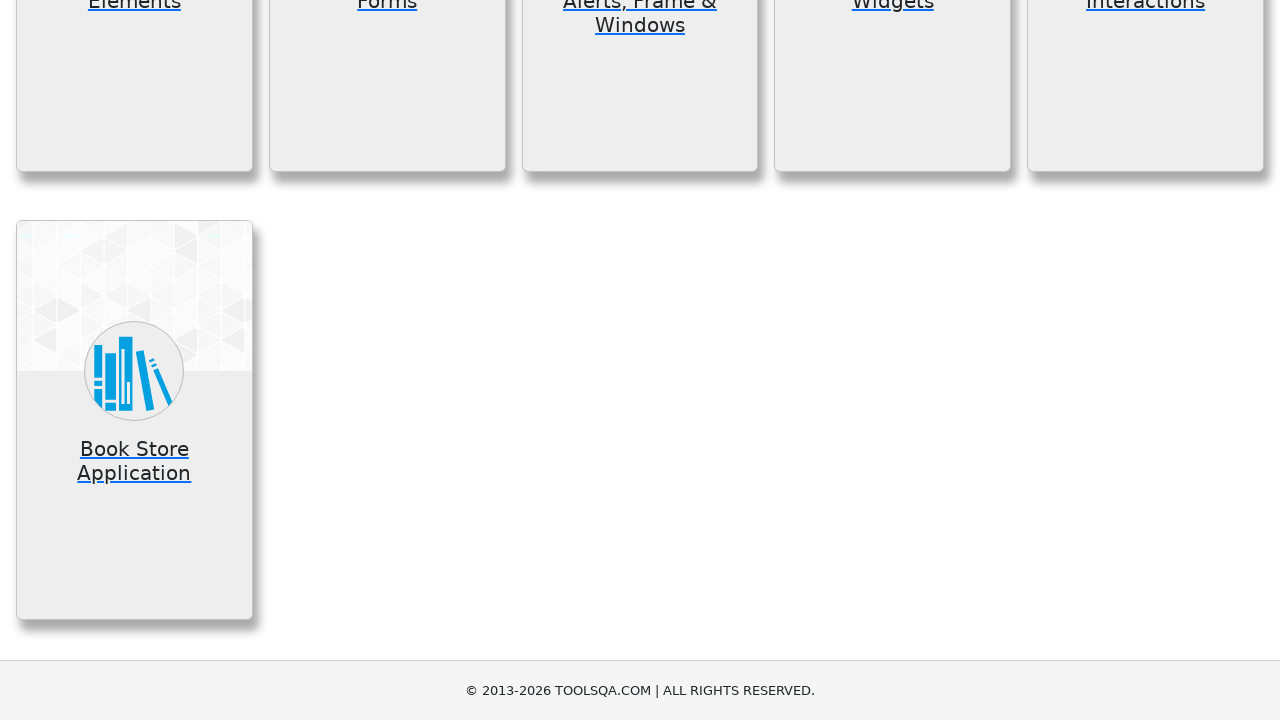

Clicked on the 'Book Store Application' element at (134, 461) on xpath=//h5[text()='Book Store Application']
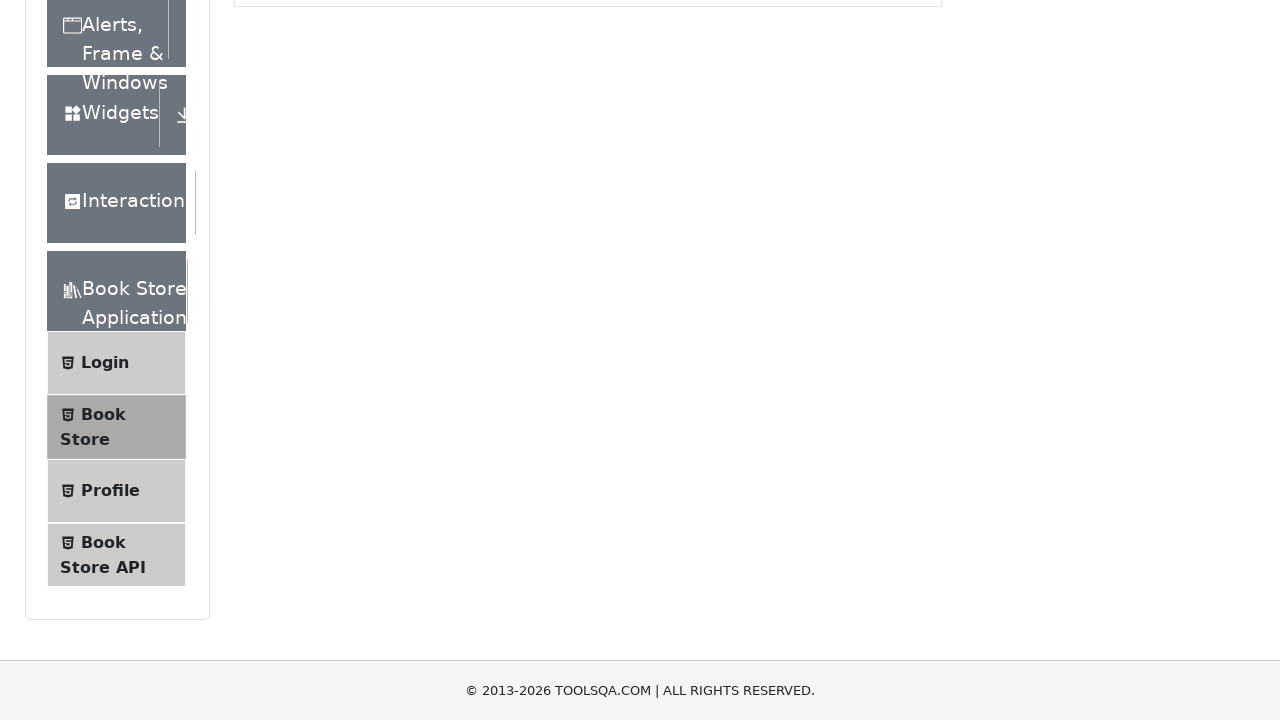

Navigation completed and network idle state reached
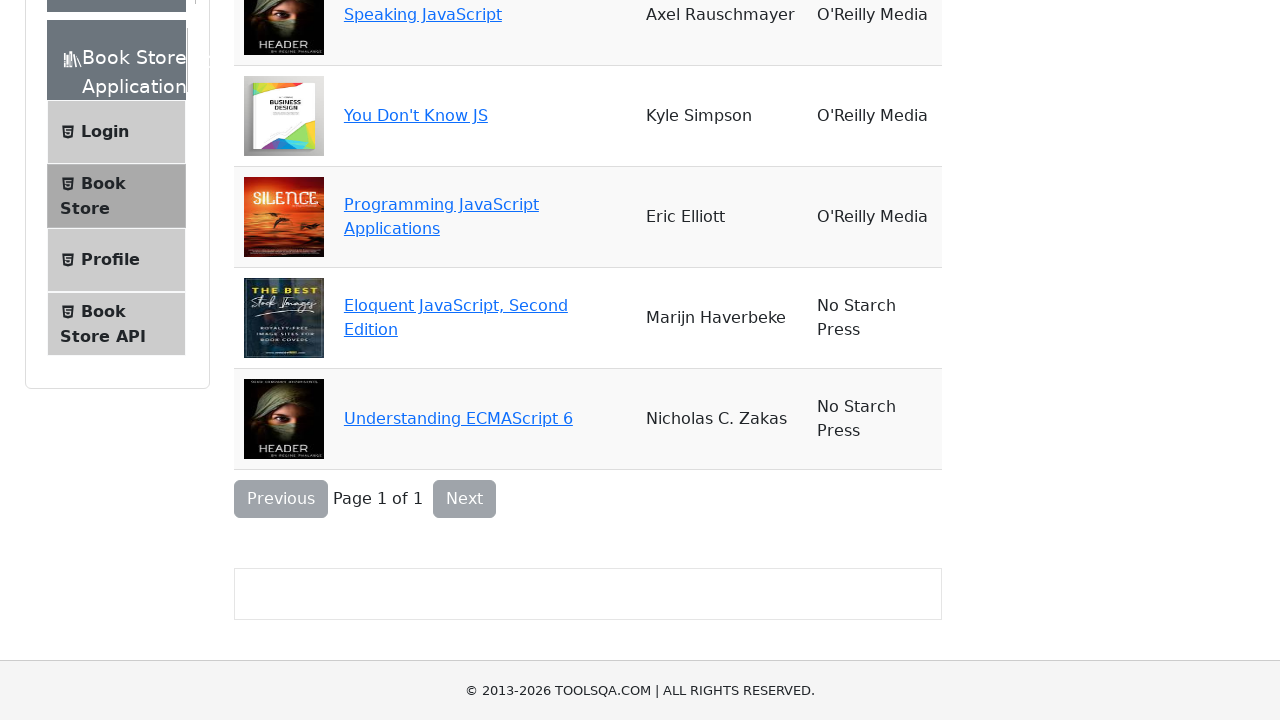

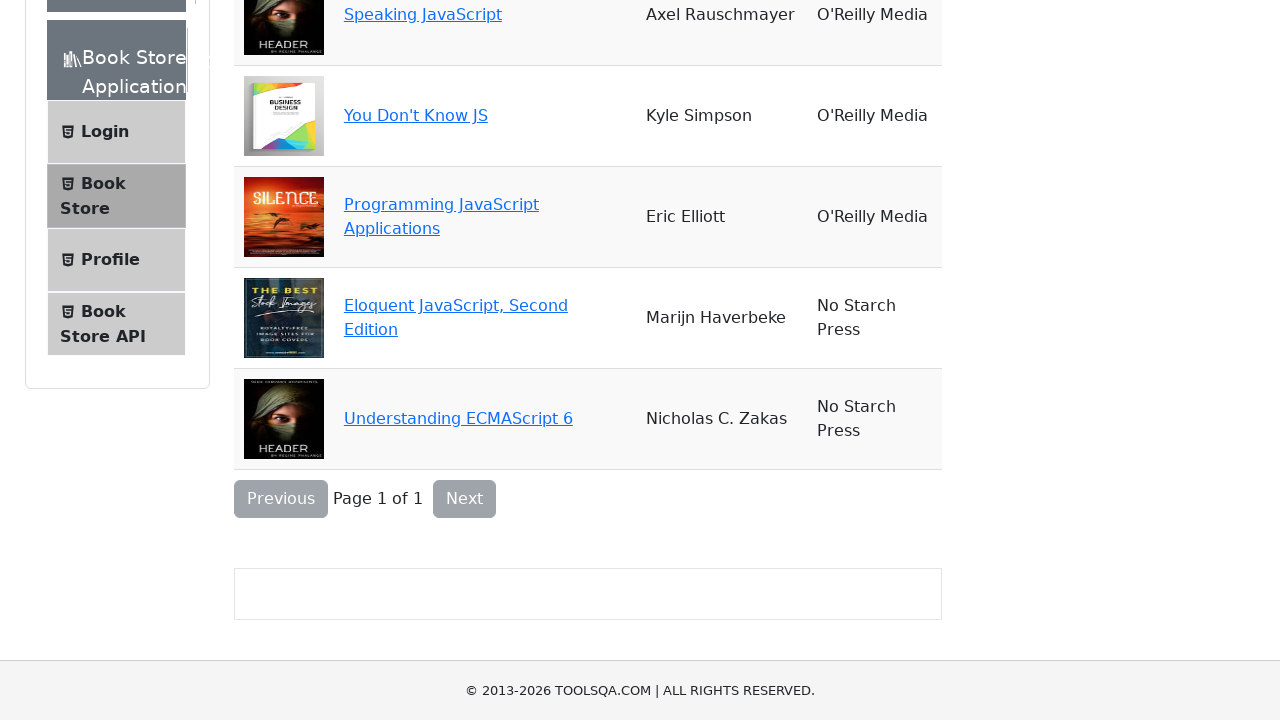